Tests drag and drop functionality within an iframe by dragging an element and dropping it onto a target element

Starting URL: https://jqueryui.com/droppable/

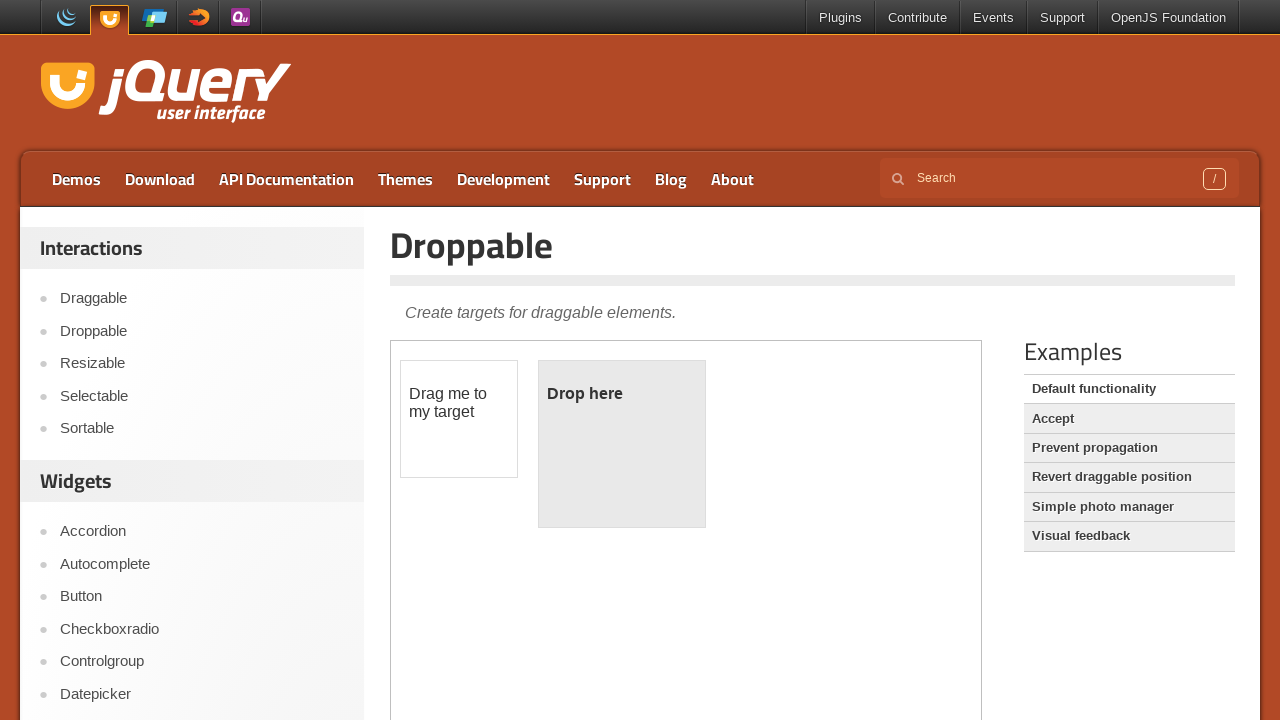

Located the demo iframe containing drag and drop elements
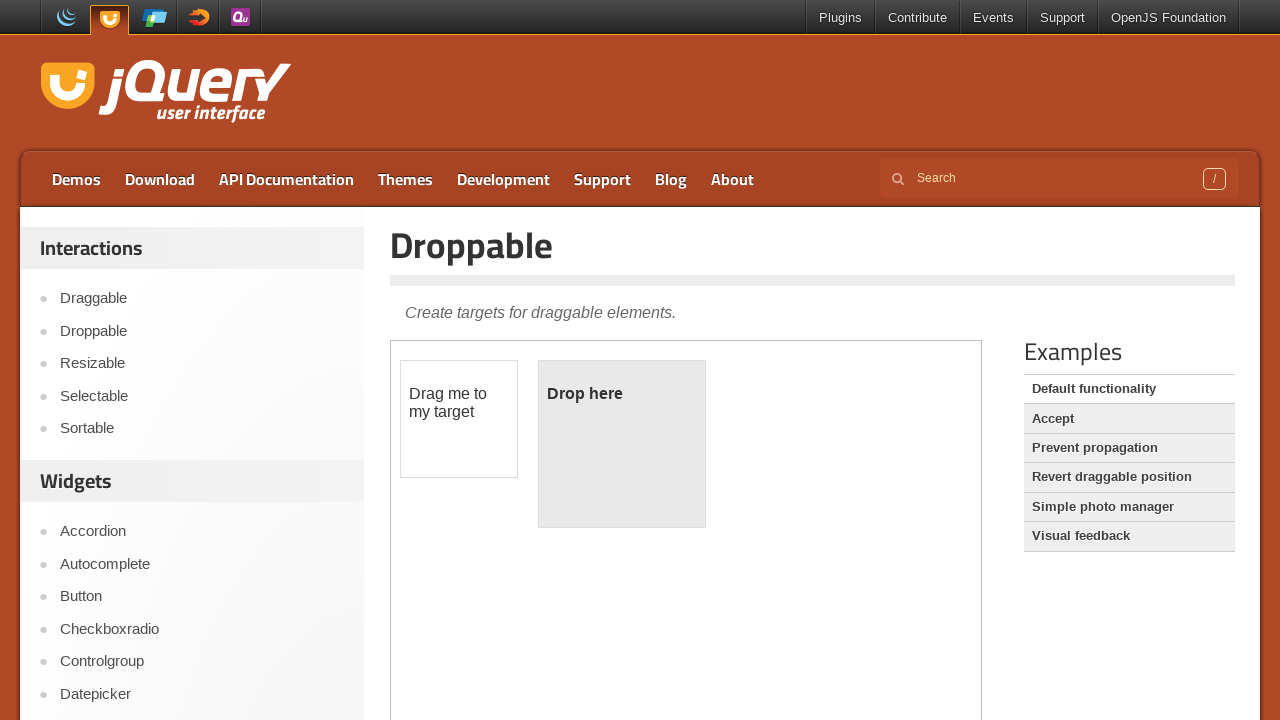

Located the draggable element within the iframe
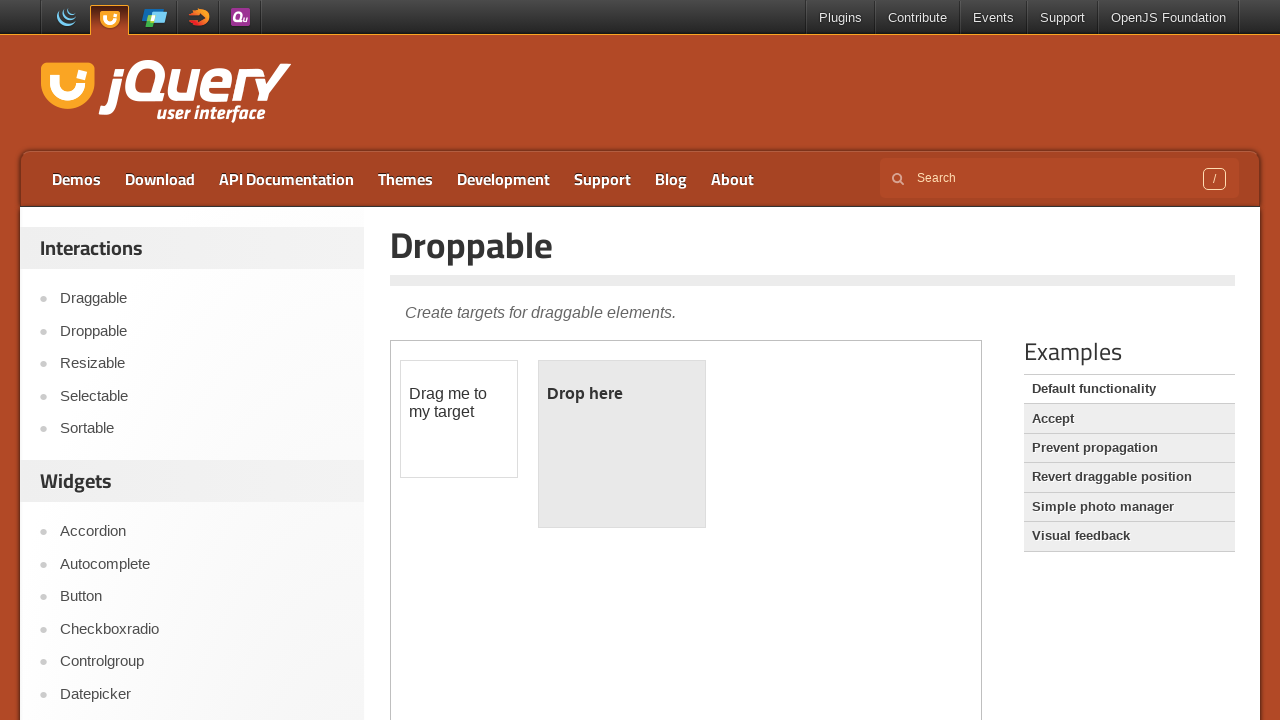

Located the droppable target element within the iframe
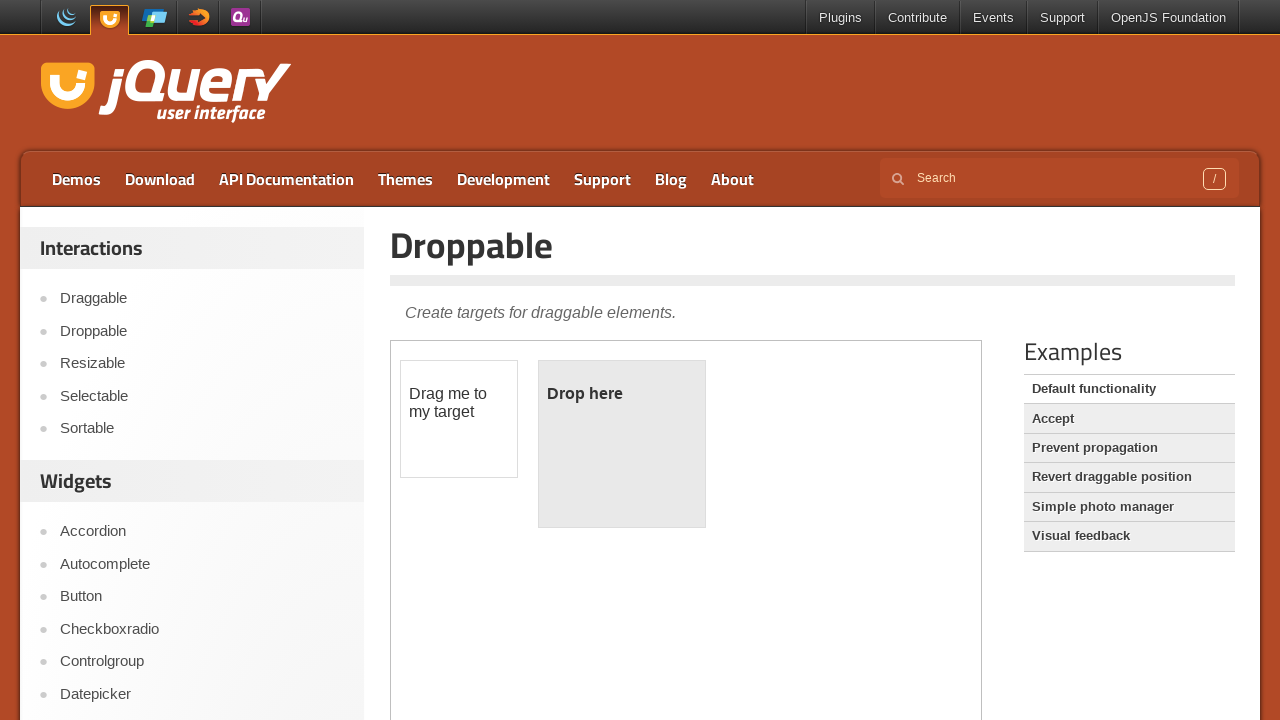

Dragged and dropped the element onto the target at (622, 444)
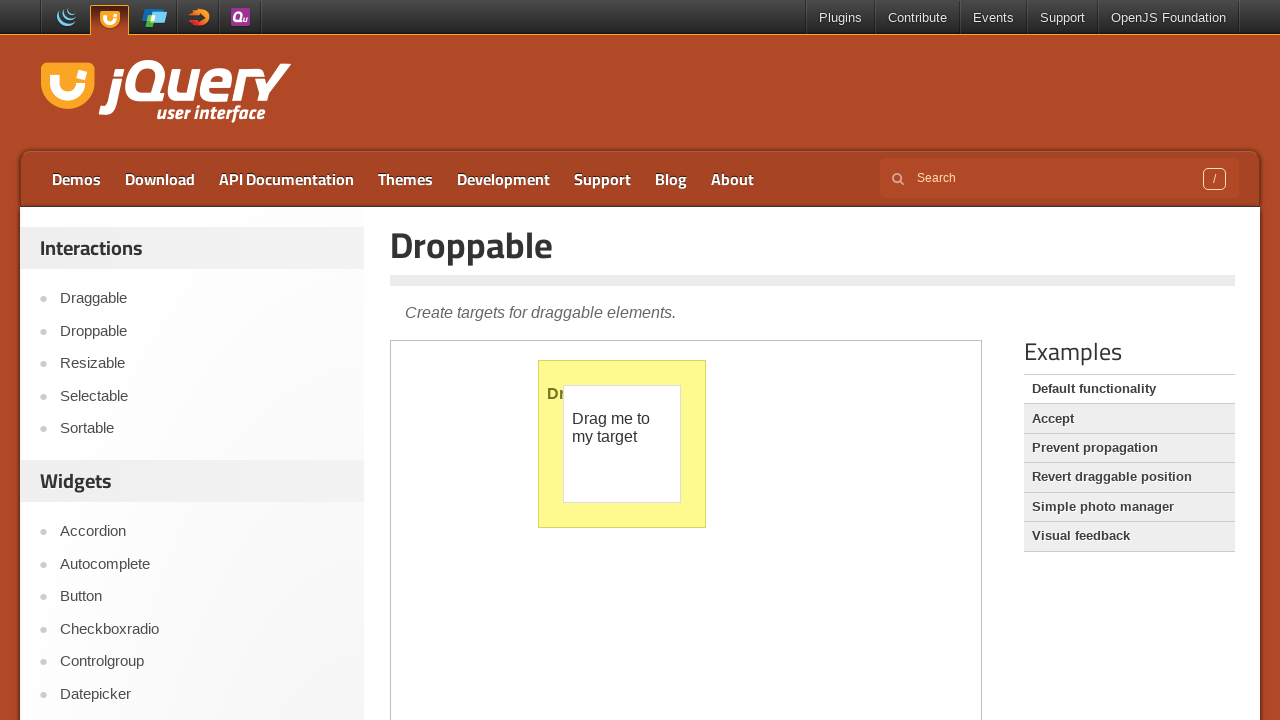

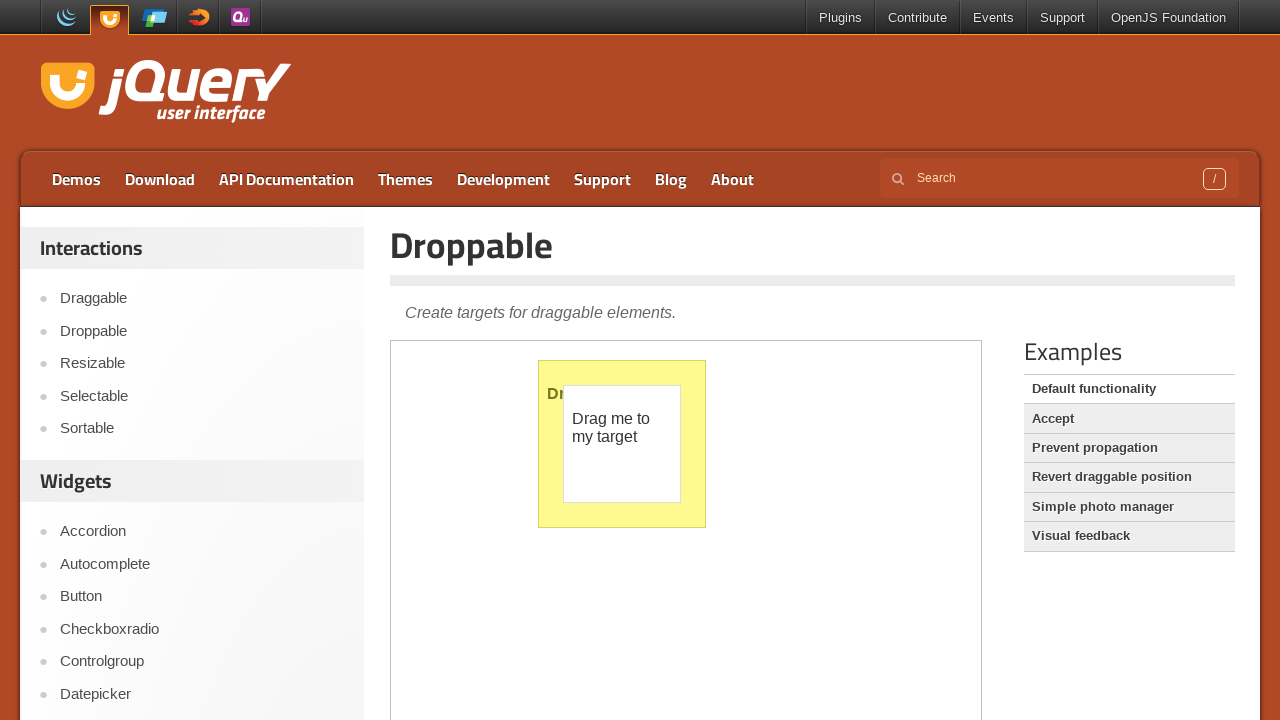